Tests iframe handling by navigating to LeafGround's frames page, switching between different frames (by index, by element, and nested frames), and clicking buttons inside each frame to verify frame switching works correctly.

Starting URL: https://www.leafground.com

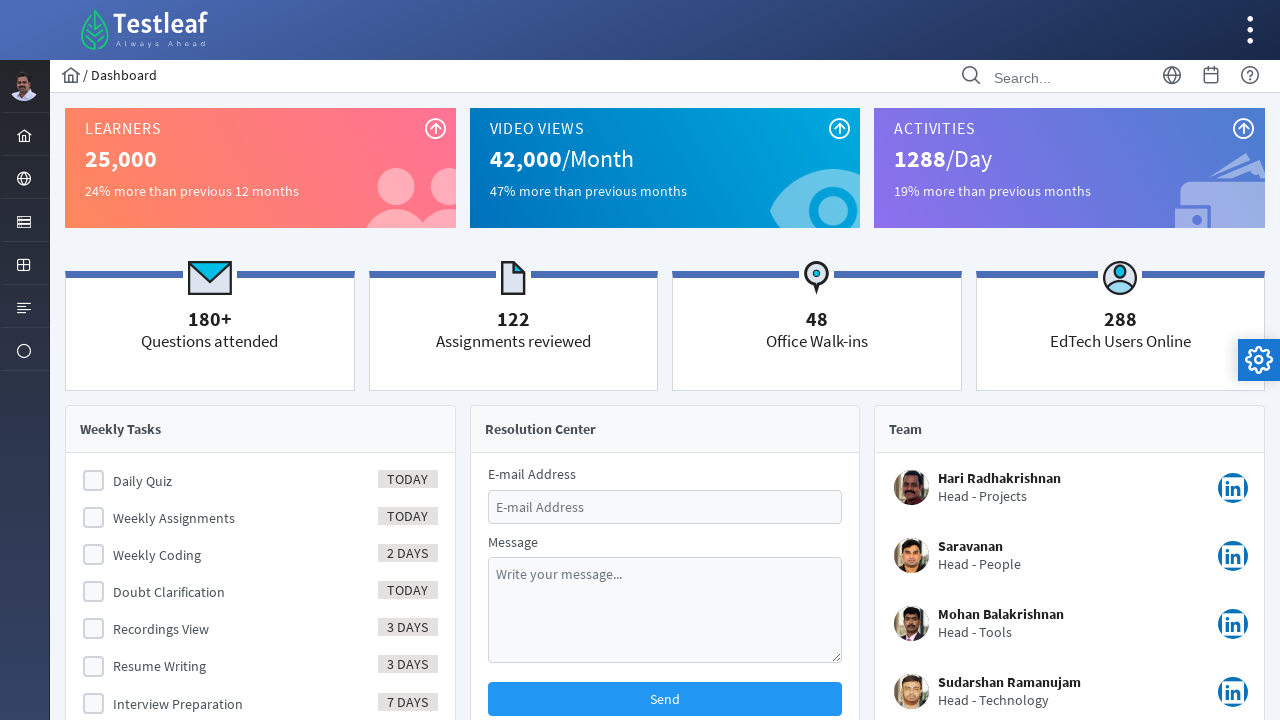

Clicked globe icon to access frames section at (24, 179) on xpath=//i[@class='pi pi-globe layout-menuitem-icon']
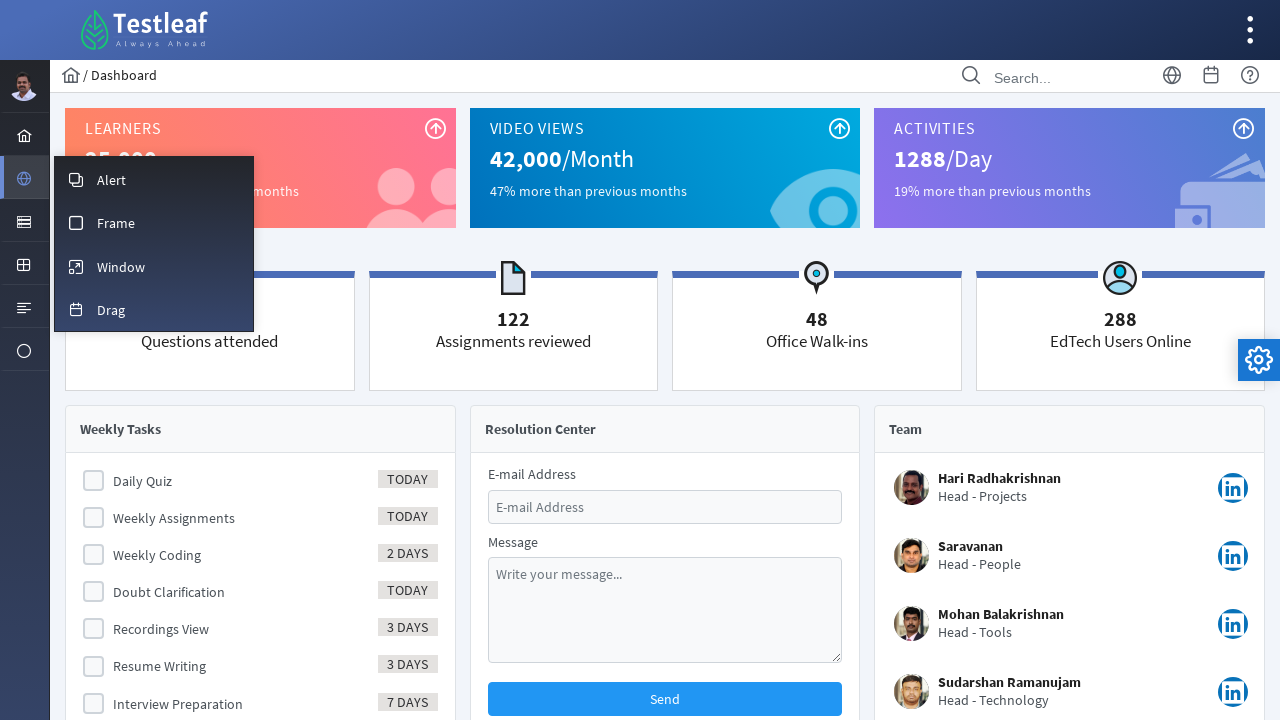

Clicked frames menu item at (76, 223) on xpath=//i[@class='pi pi-fw pi-stop layout-menuitem-icon']
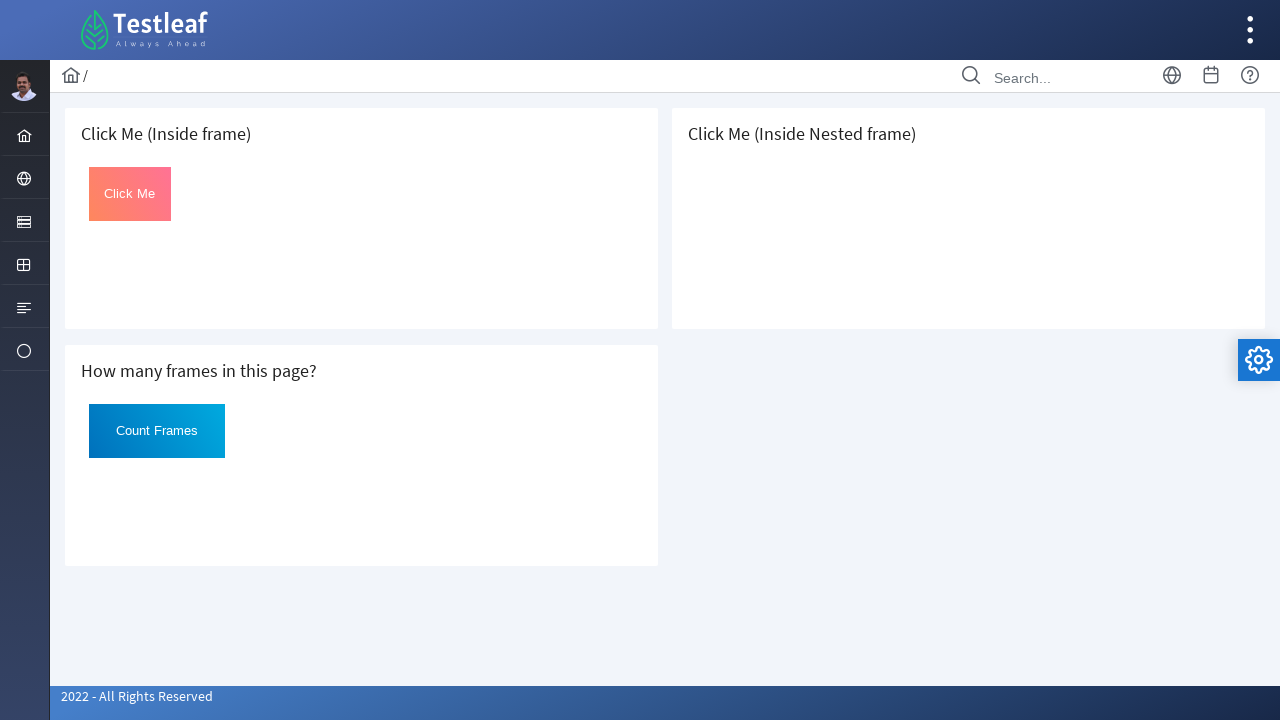

Selected first iframe by index
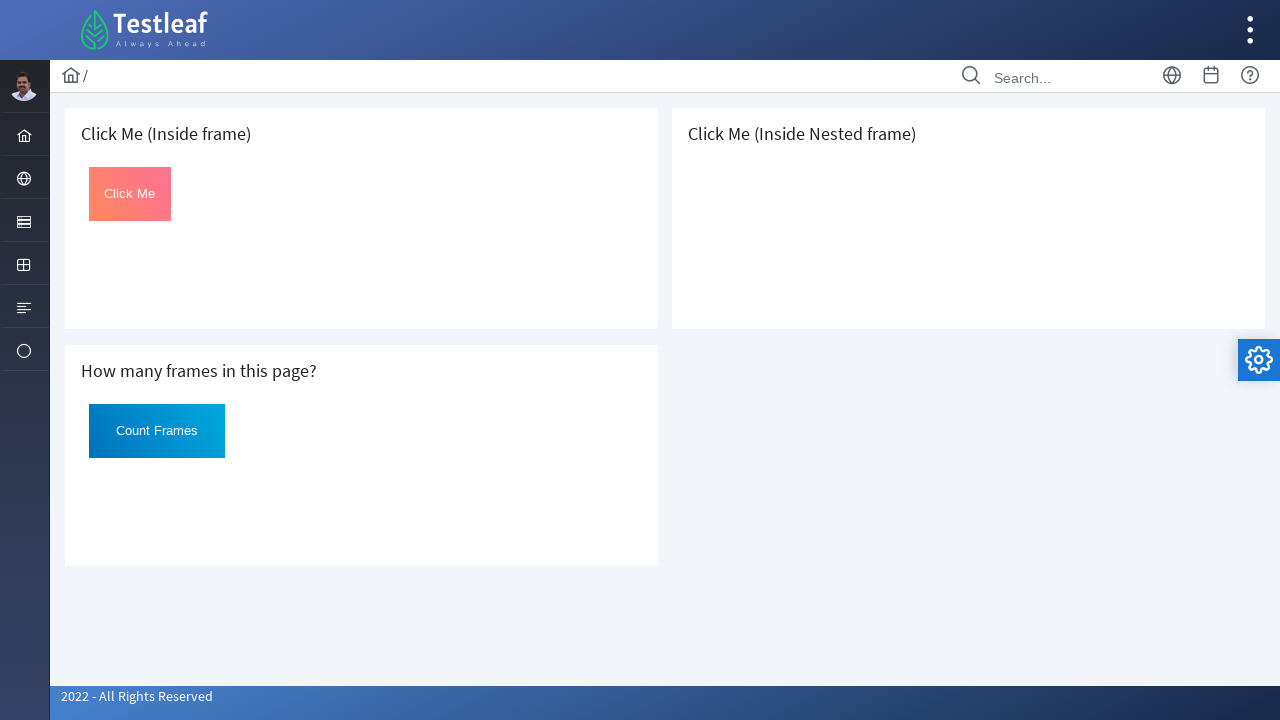

Clicked 'Click Me' button inside first frame at (130, 194) on xpath=//button[text()='Click Me']
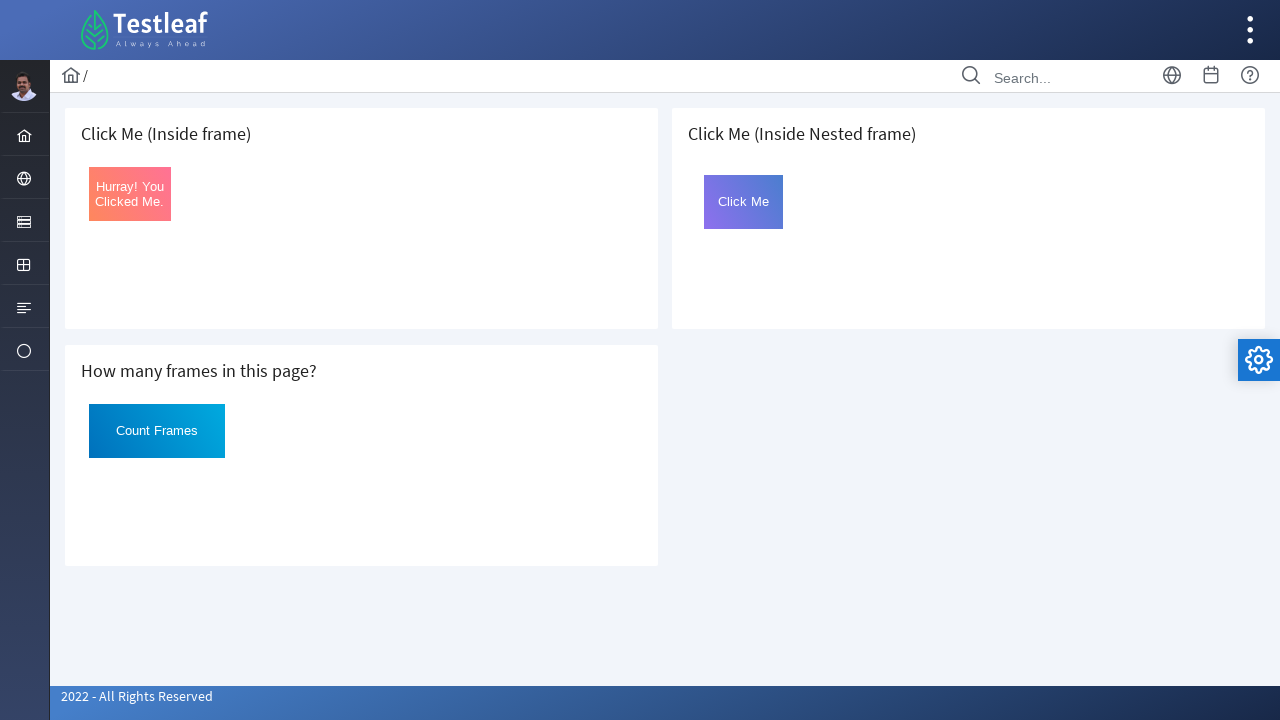

Waited for button with id 'Click' to appear in first frame
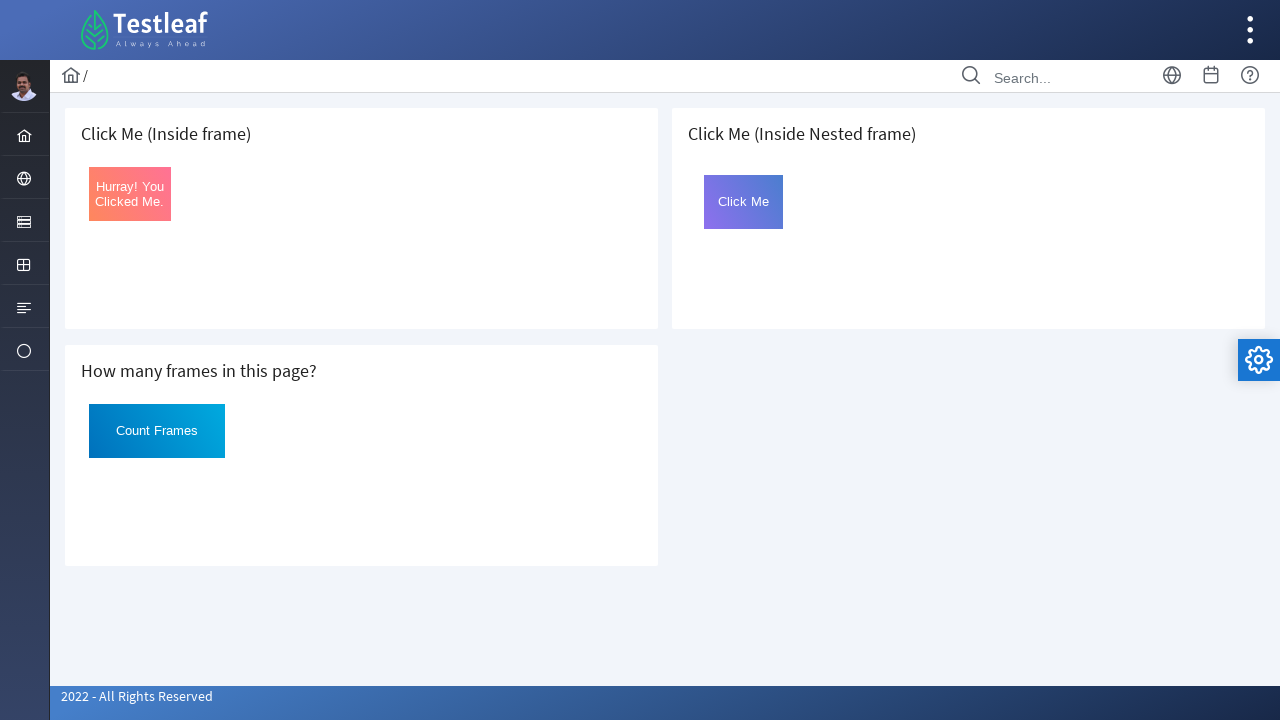

Selected frame using element selector for nested.xhtml
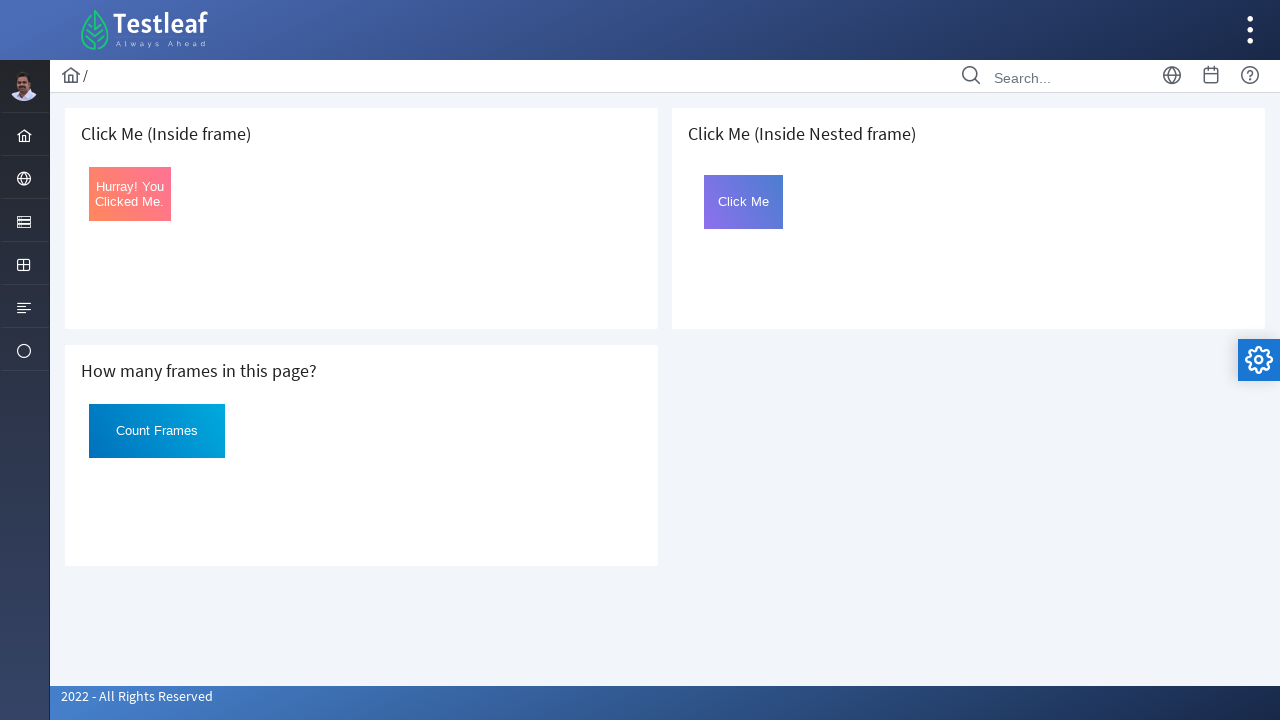

Waited for button with id 'Click' in nested.xhtml frame
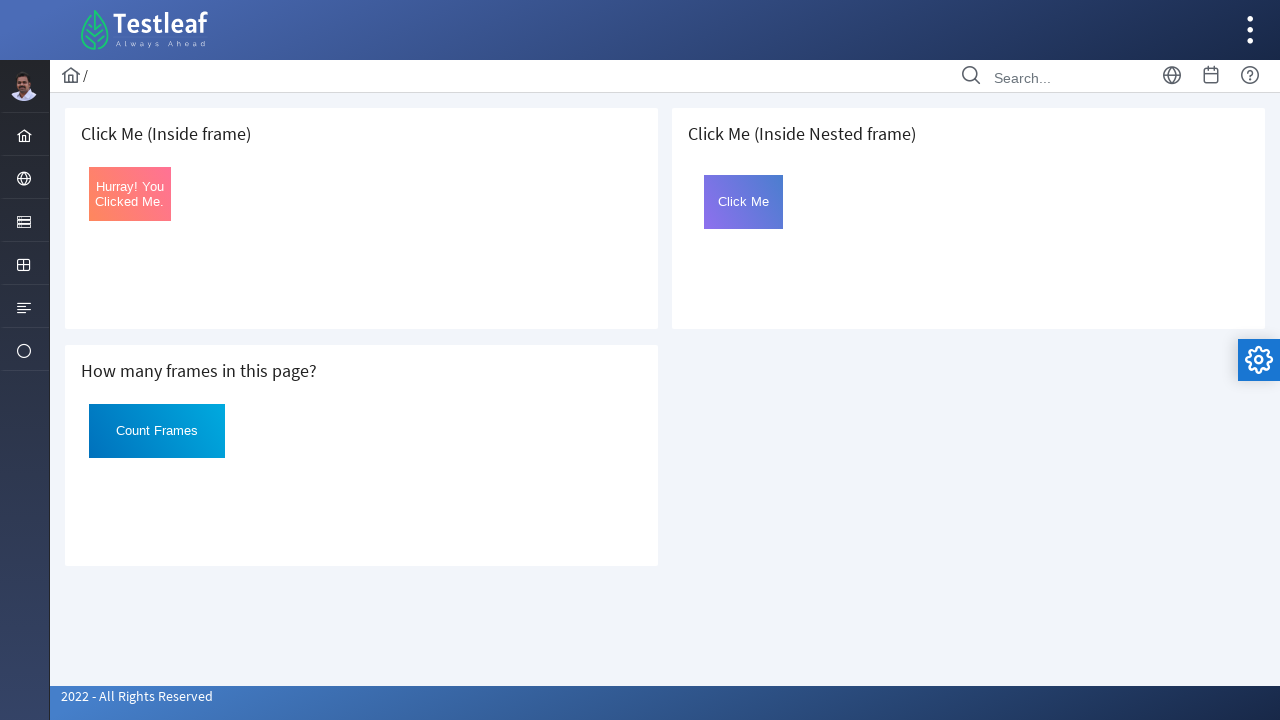

Selected outer frame with src 'page.xhtml'
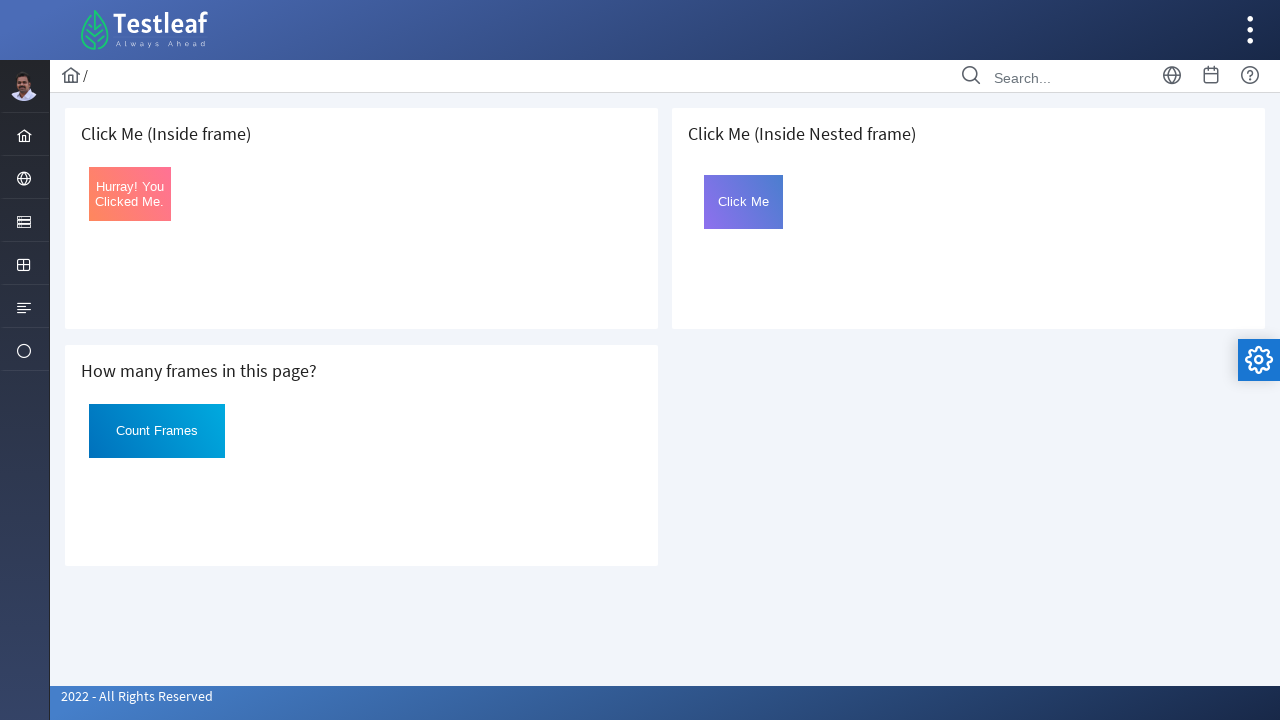

Selected nested frame with name 'frame2' inside outer frame
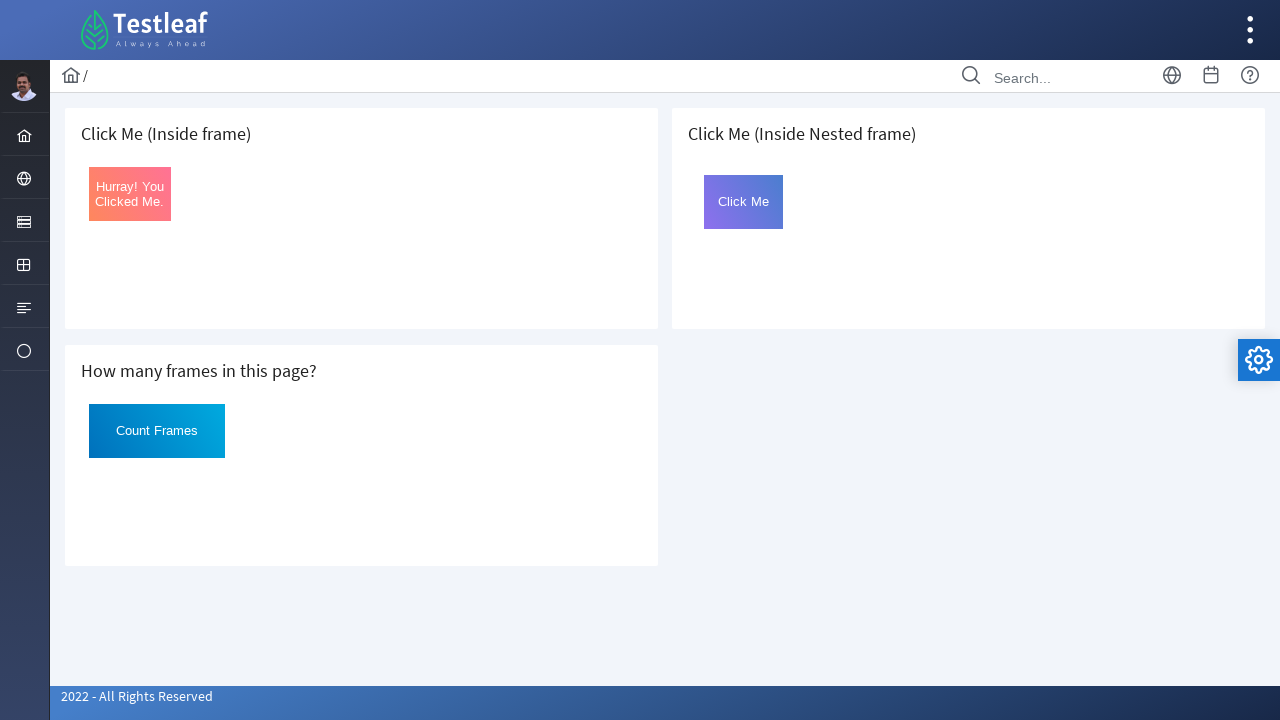

Clicked 'Click Me' button inside nested frame at (744, 202) on xpath=//iframe[@src='page.xhtml'] >> internal:control=enter-frame >> [name='fram
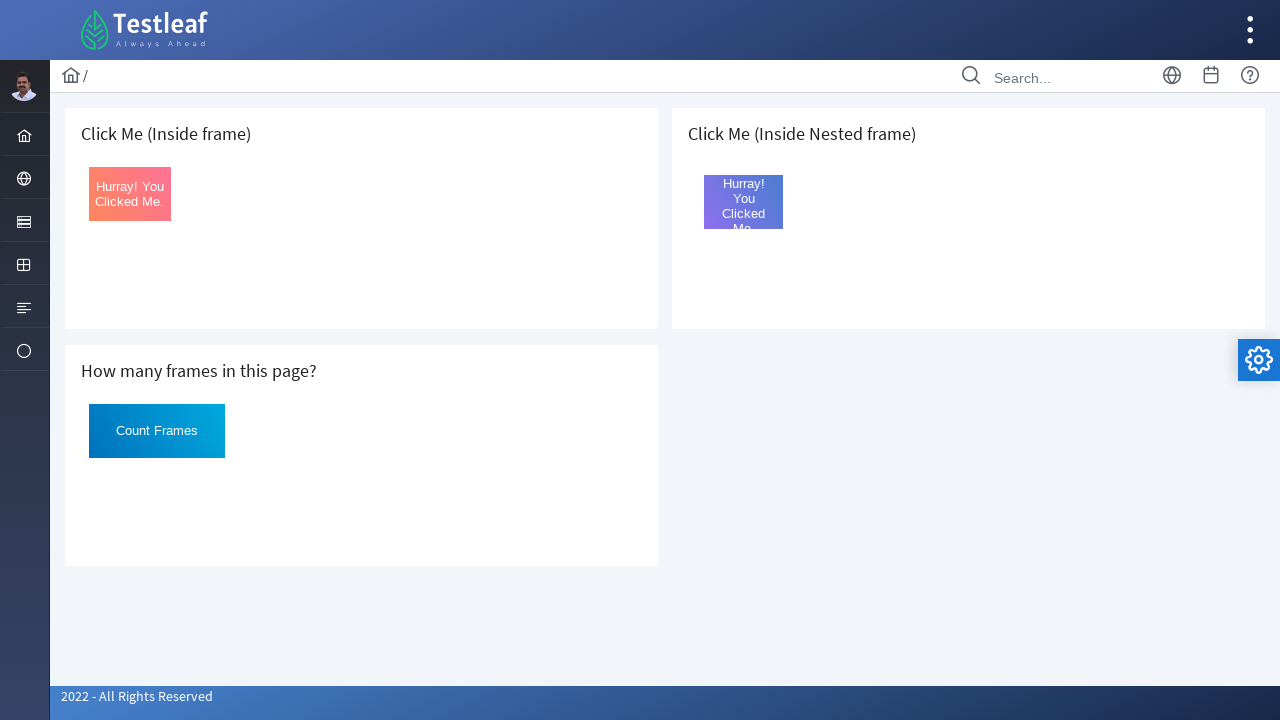

Waited for button with id 'Click' to appear in nested frame
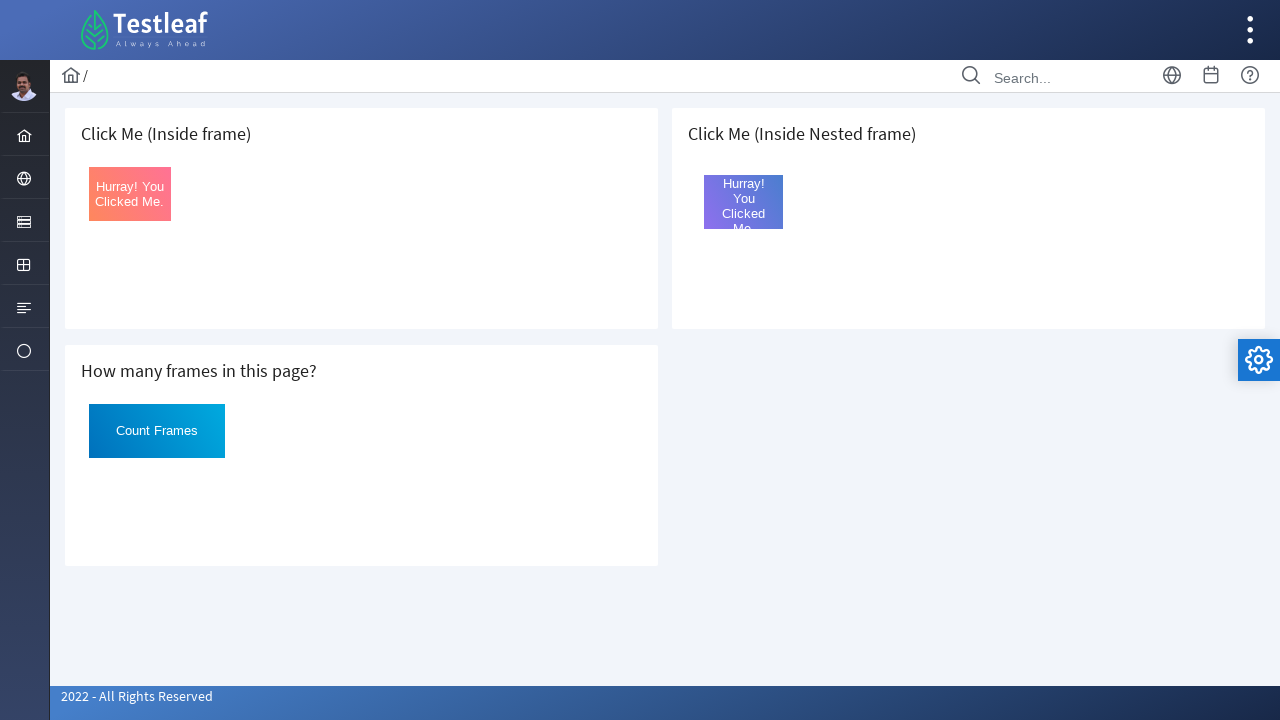

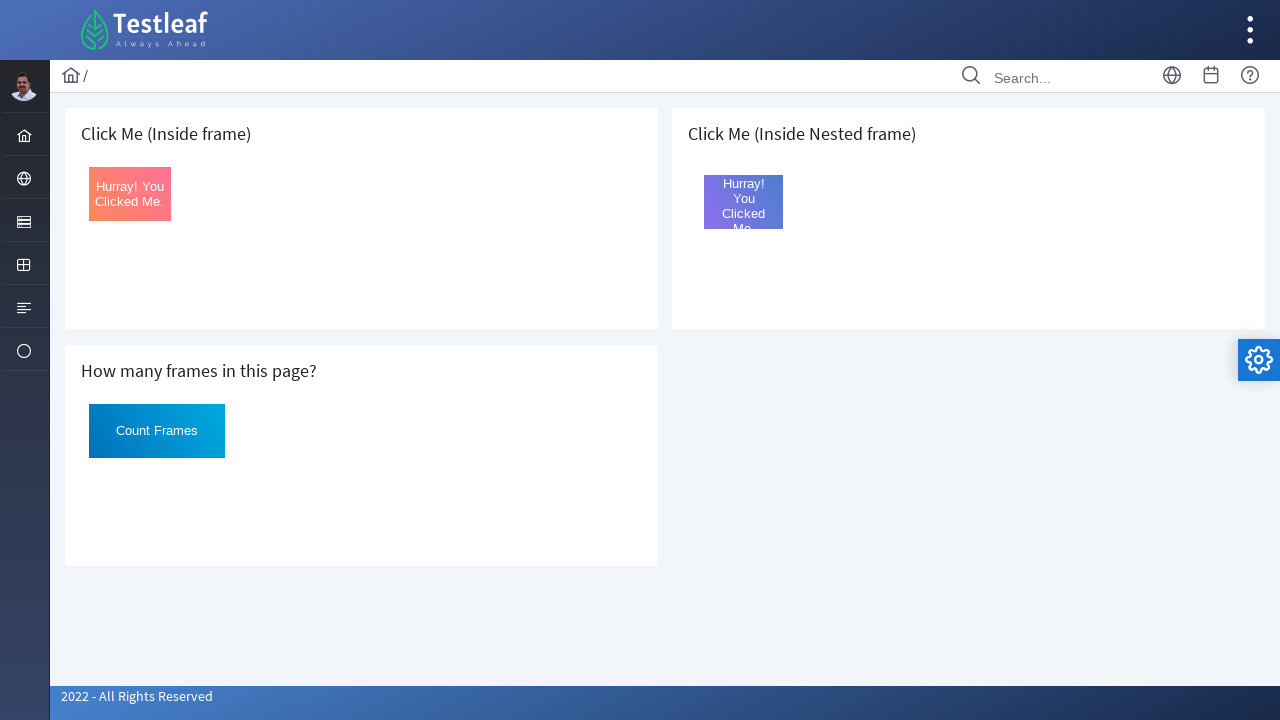